Tests drag and drop functionality by dragging an image element and dropping it into a target box element on a demo form page.

Starting URL: http://formy-project.herokuapp.com/dragdrop

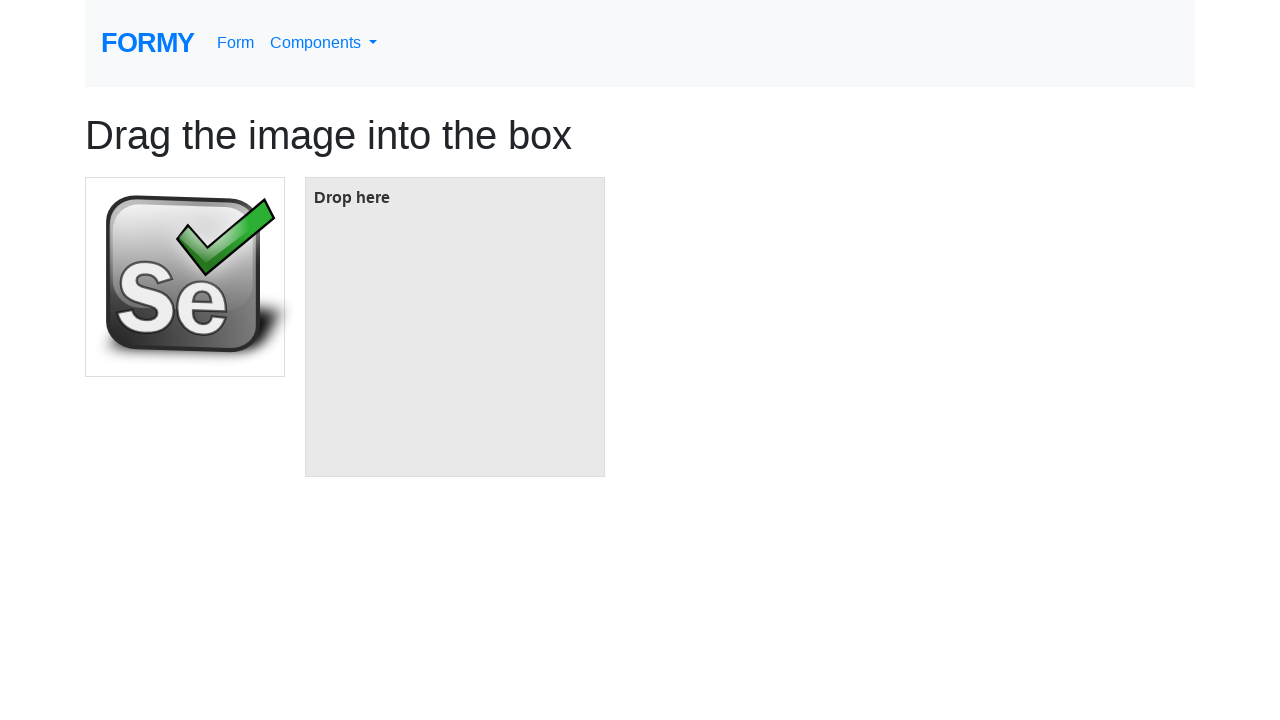

Located the image element to be dragged
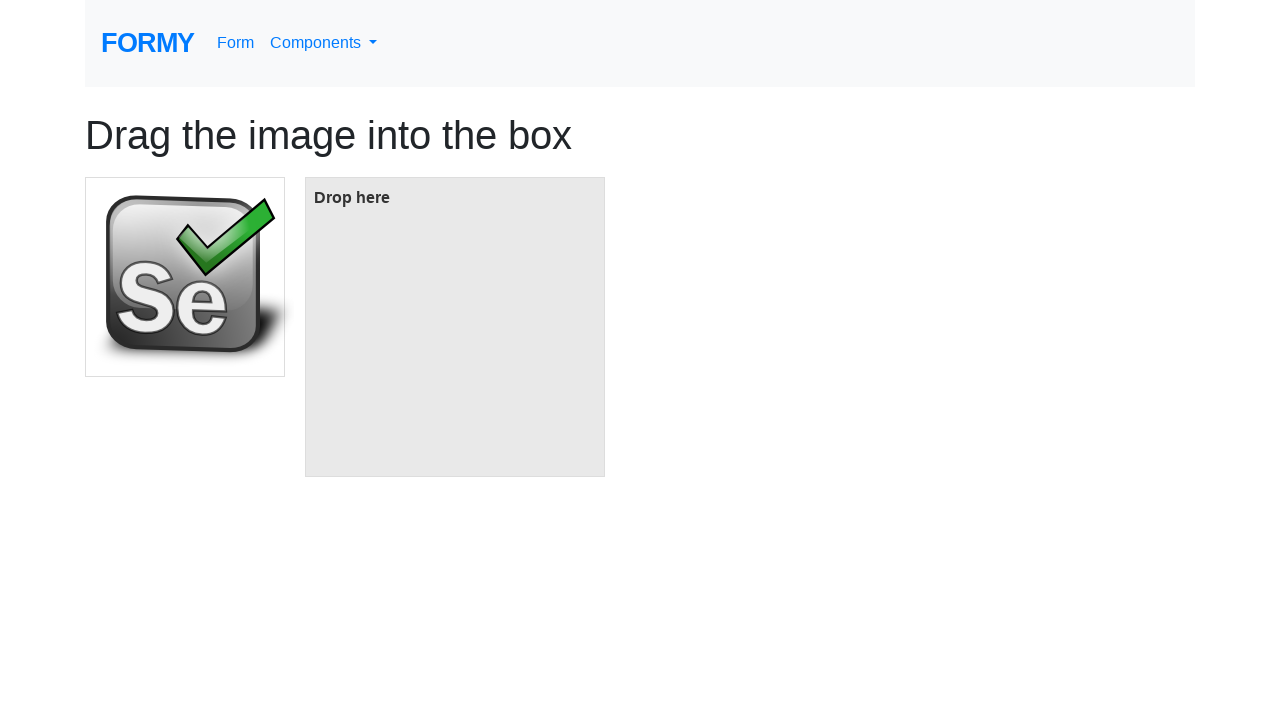

Located the target box element for drop
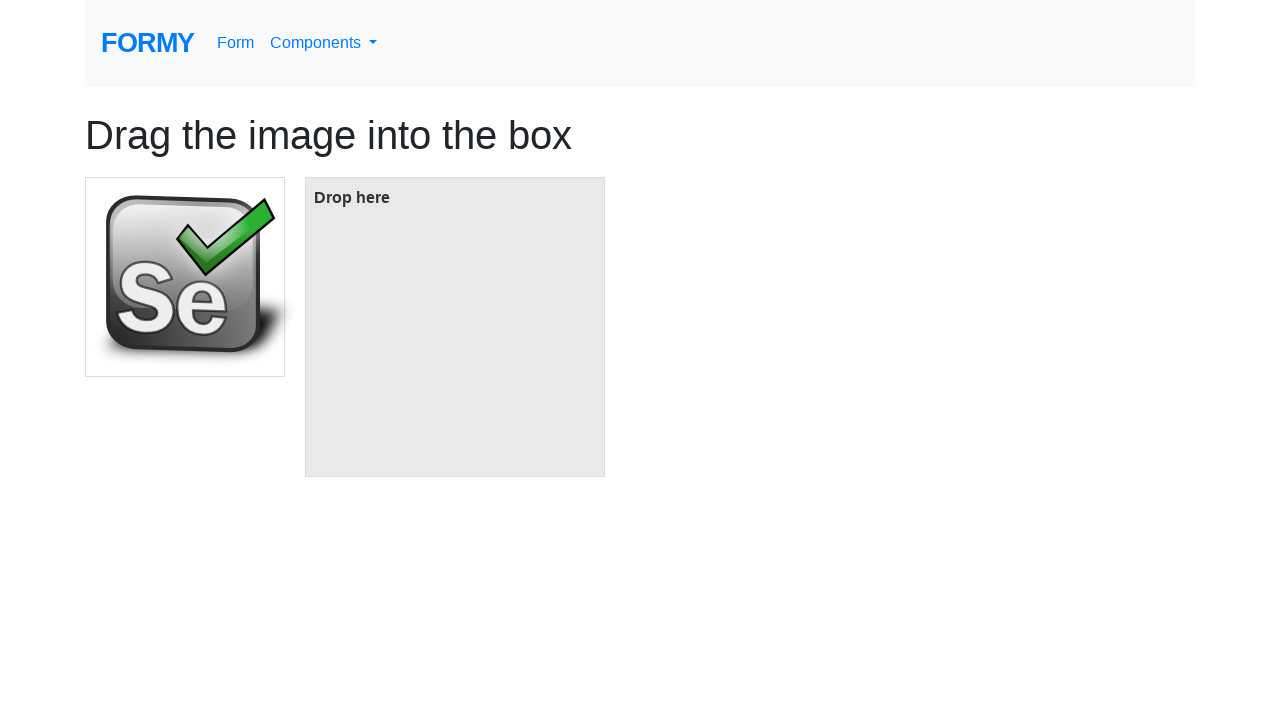

Dragged image element and dropped it into target box at (455, 327)
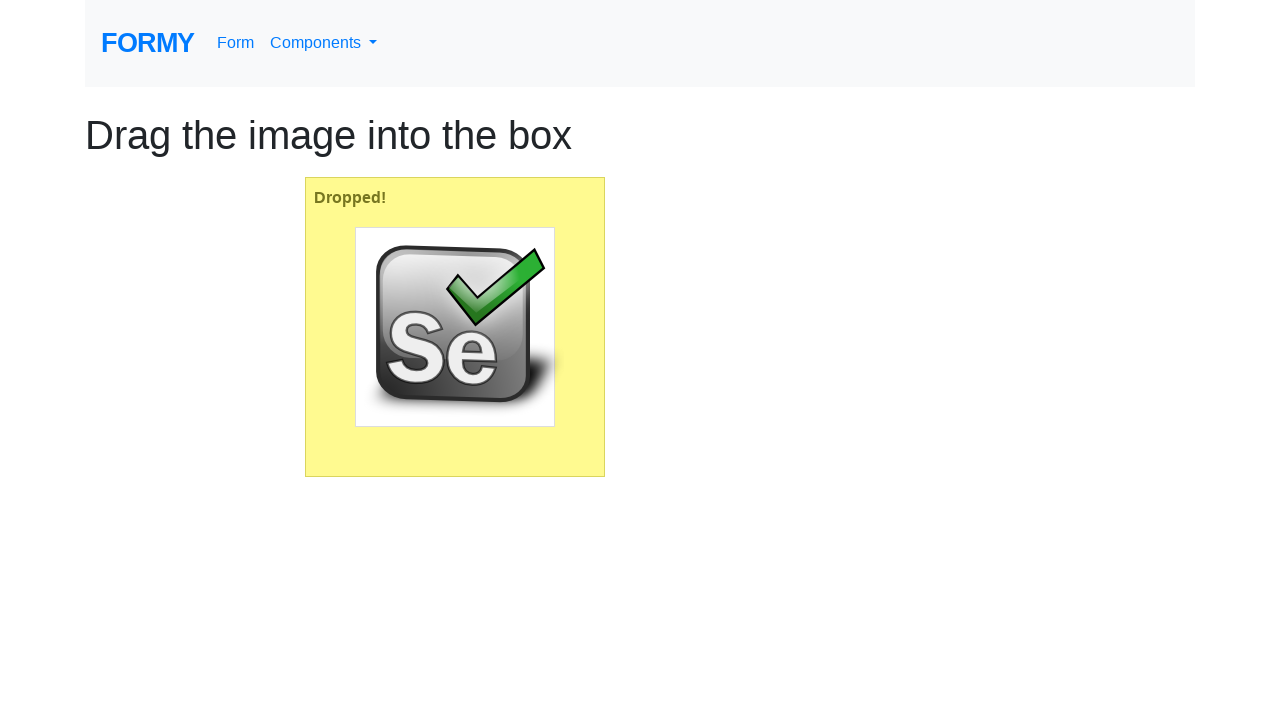

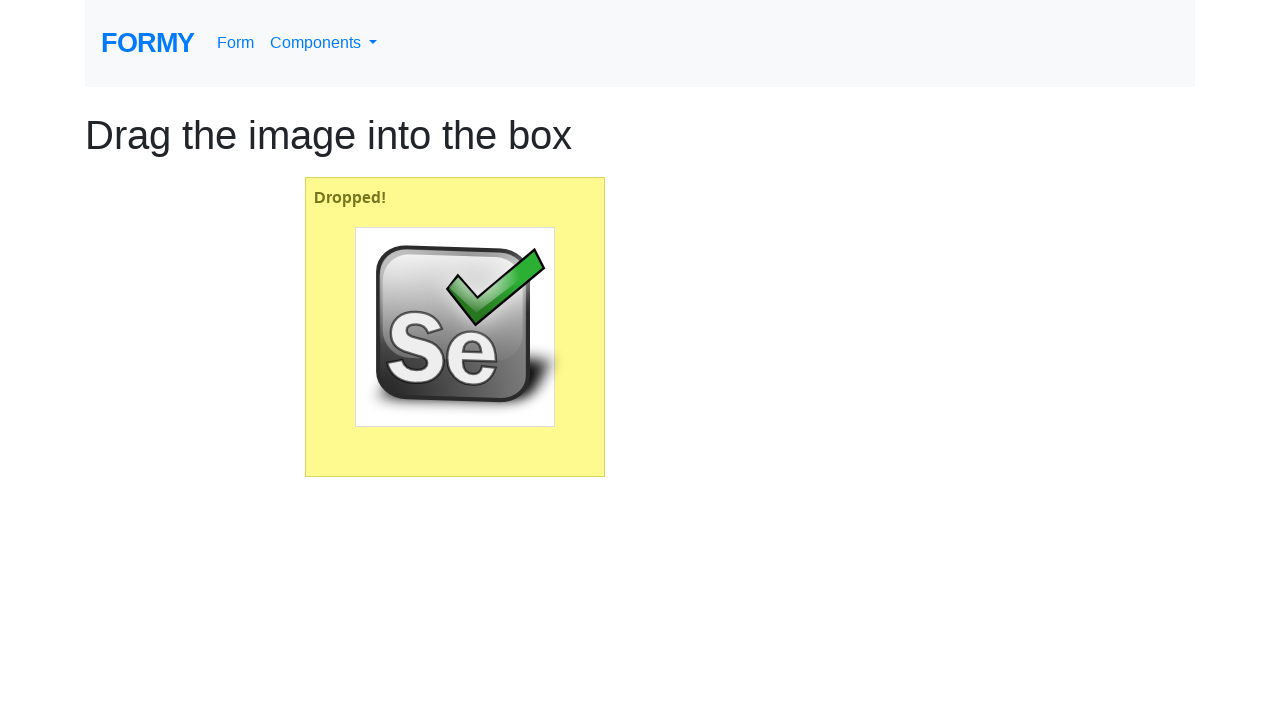